Tests the text box form on DemoQA by filling in user name, email, current address, and permanent address fields, then submitting the form

Starting URL: https://demoqa.com/text-box

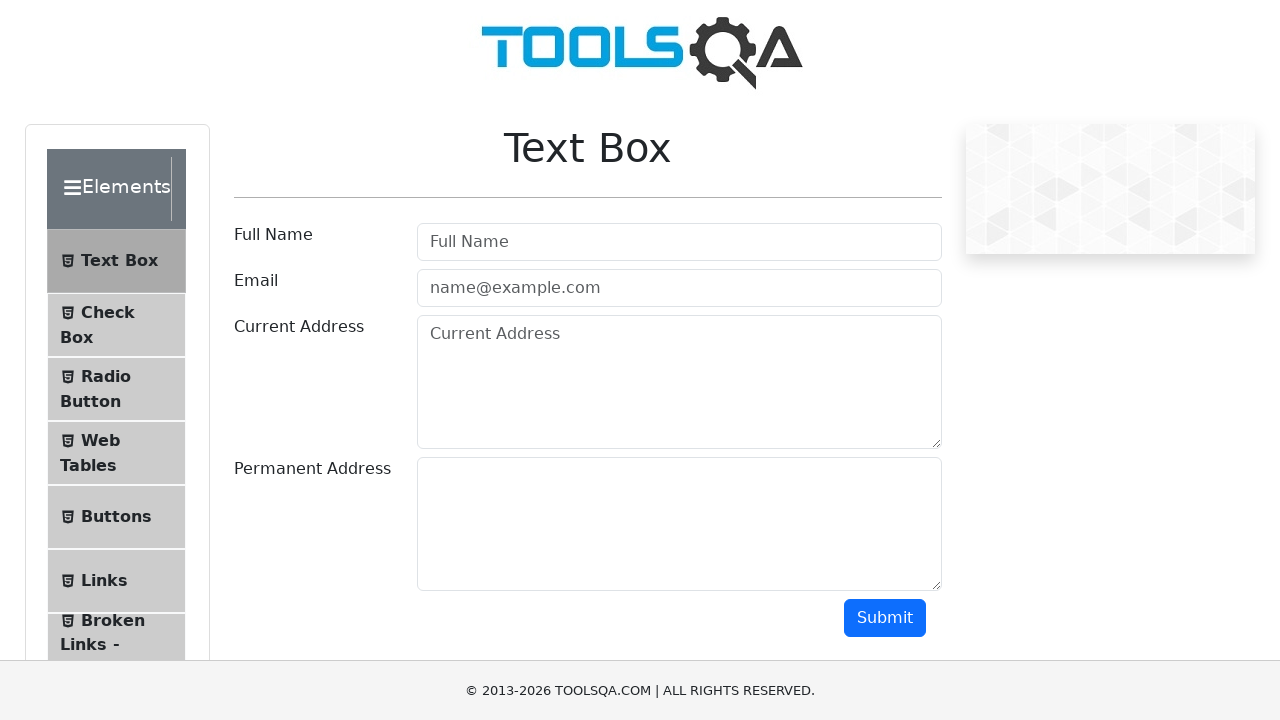

Filled user name field with 'pooja' on #userName
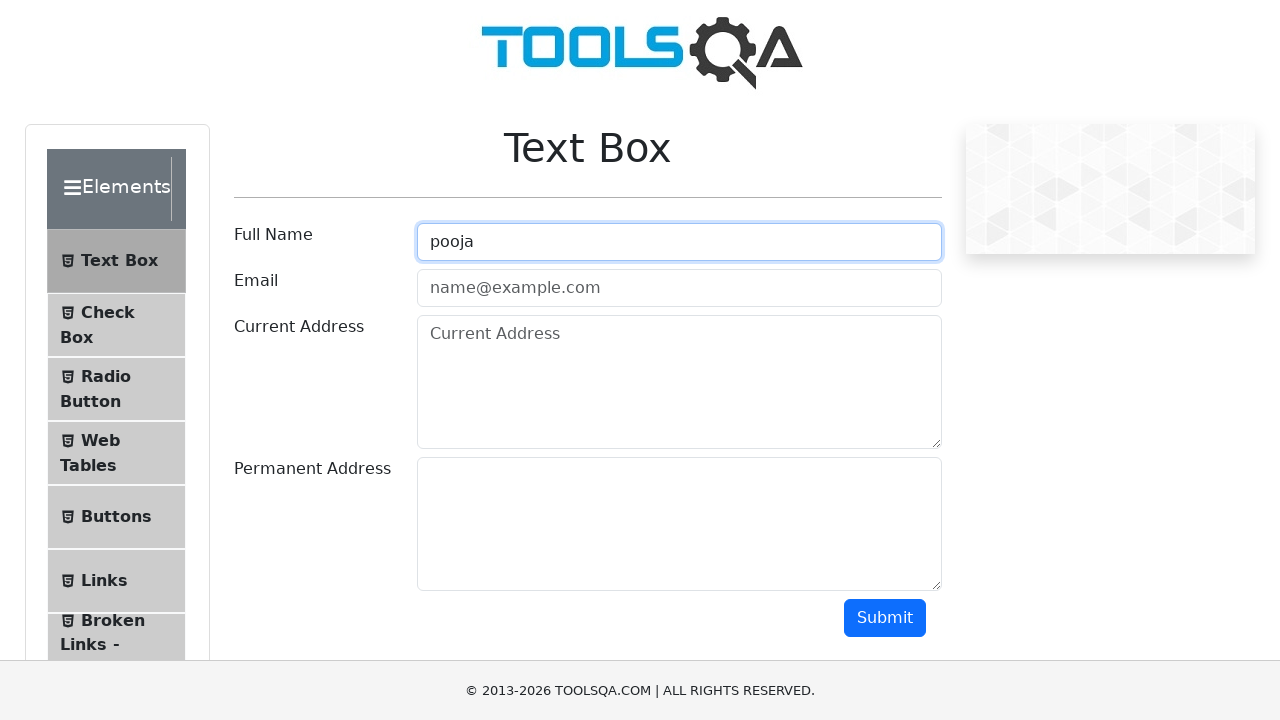

Filled email field with 'pooja123@gmail.com' on #userEmail
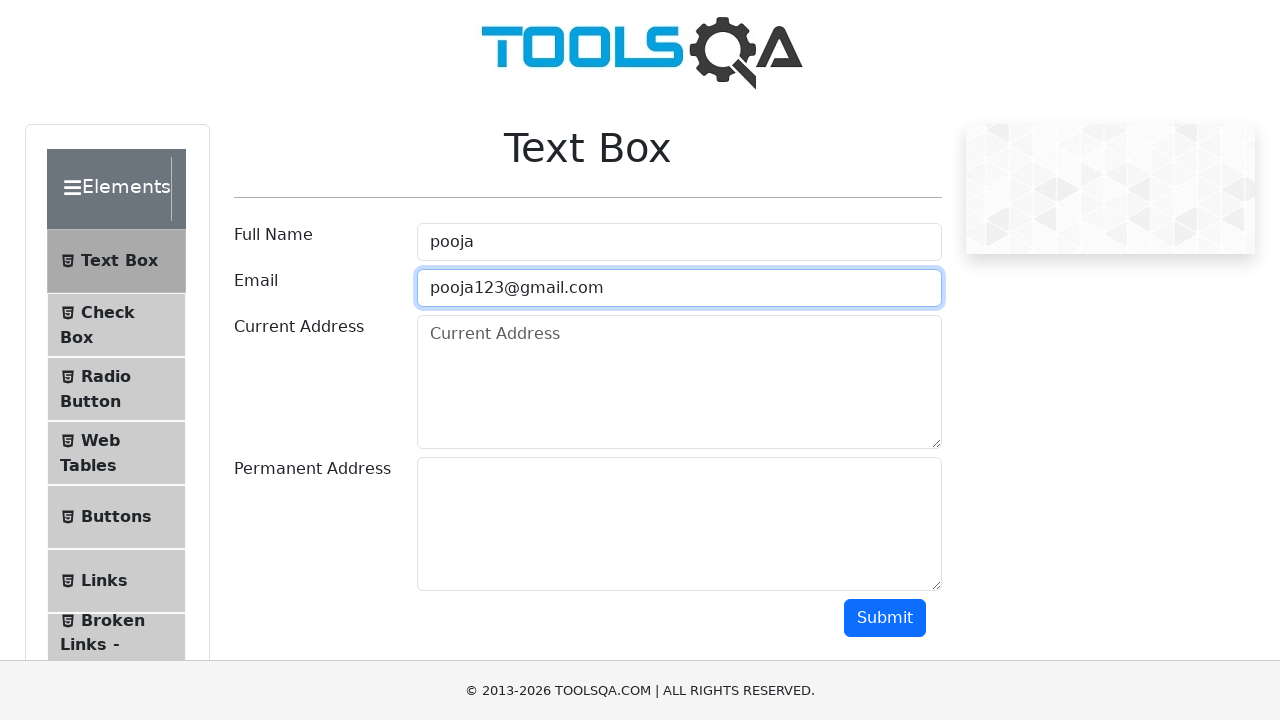

Filled current address field with 'vellore' on #currentAddress
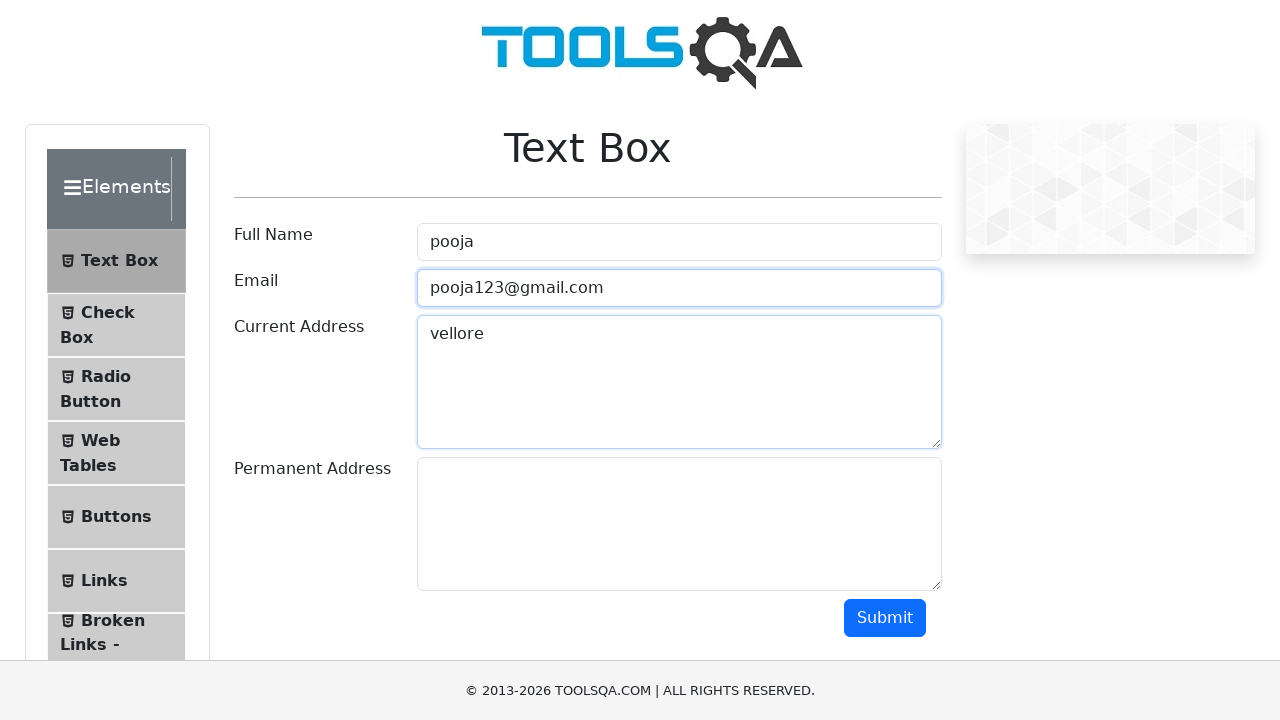

Filled permanent address field with 'vellore' on #permanentAddress
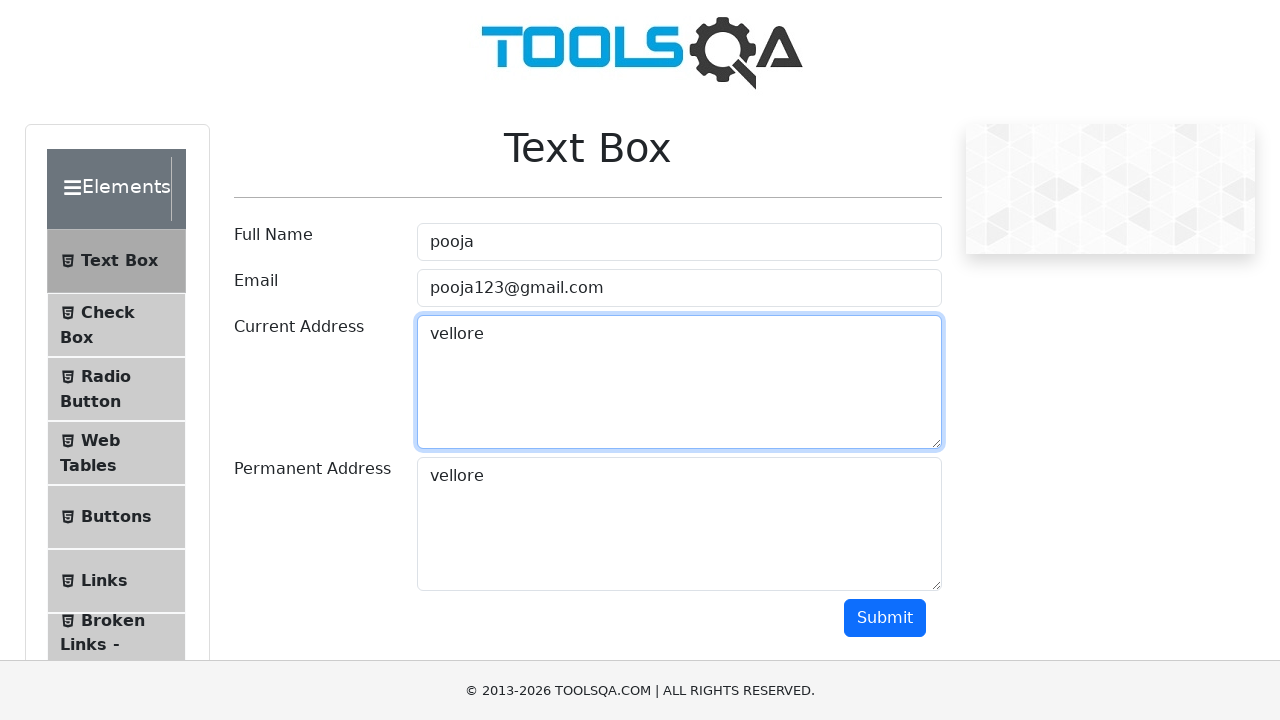

Clicked submit button to submit the text box form at (885, 618) on #submit
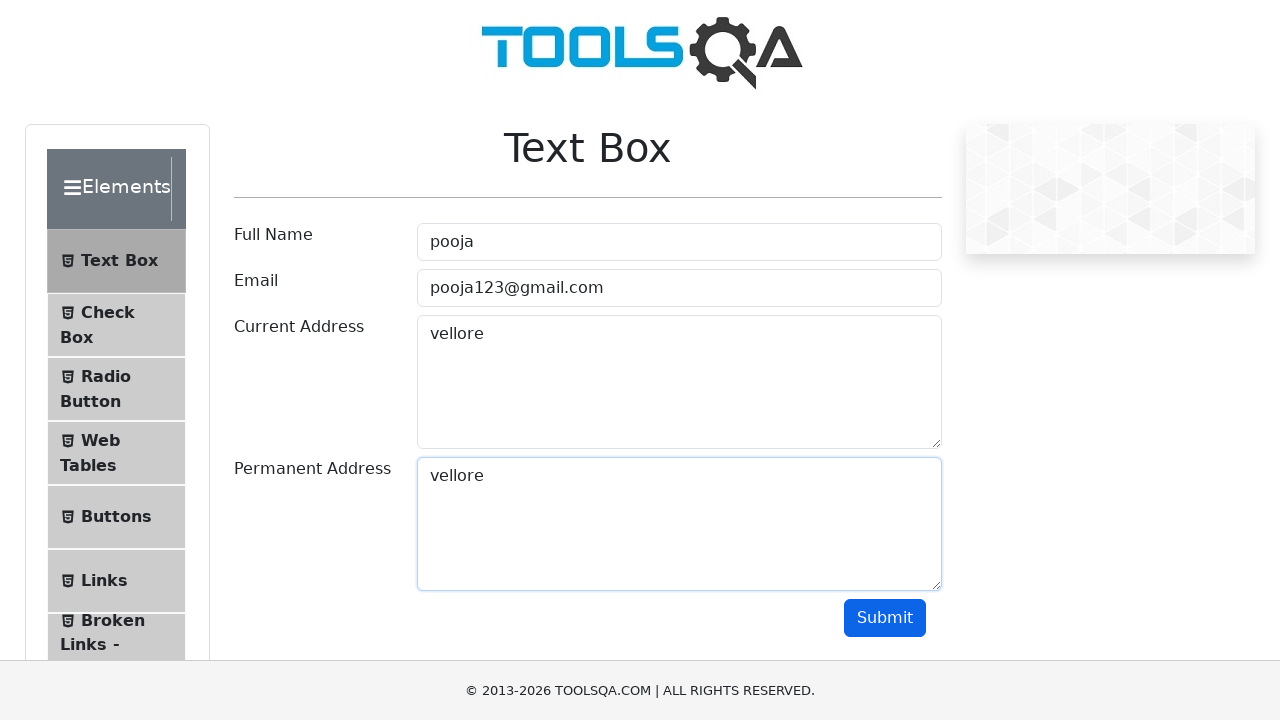

Scrolled down 1000px to see form submission results
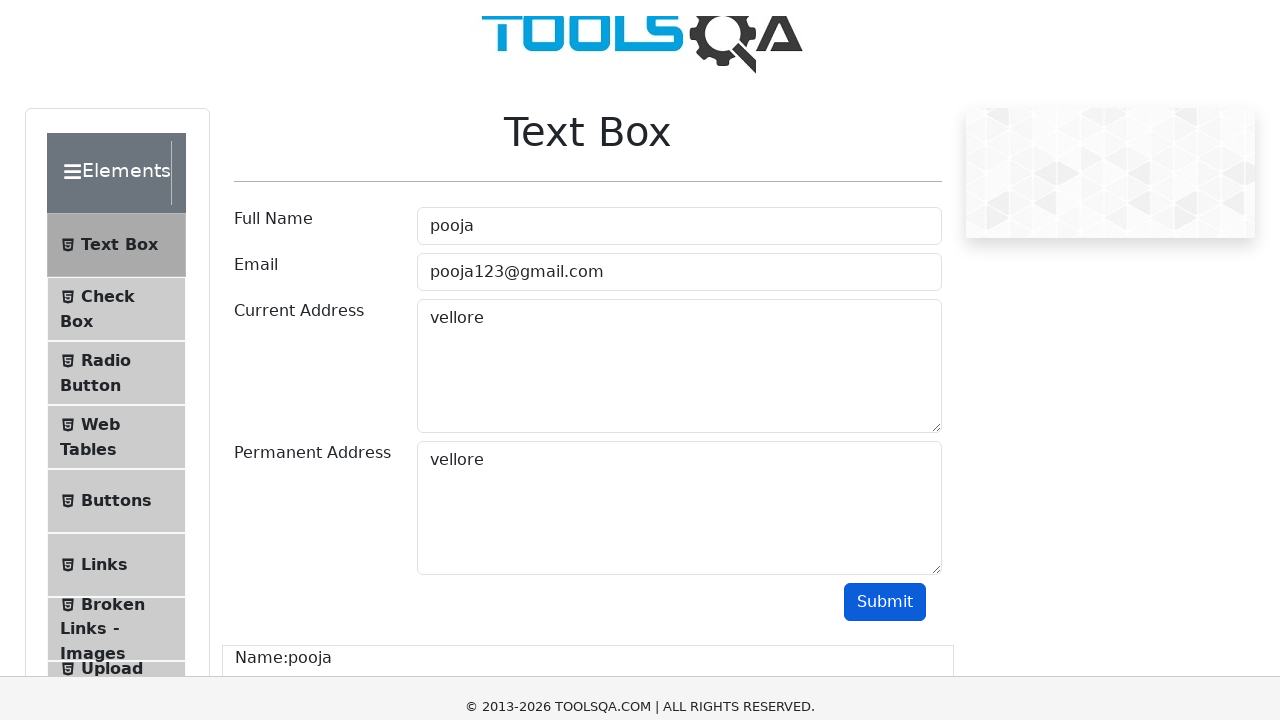

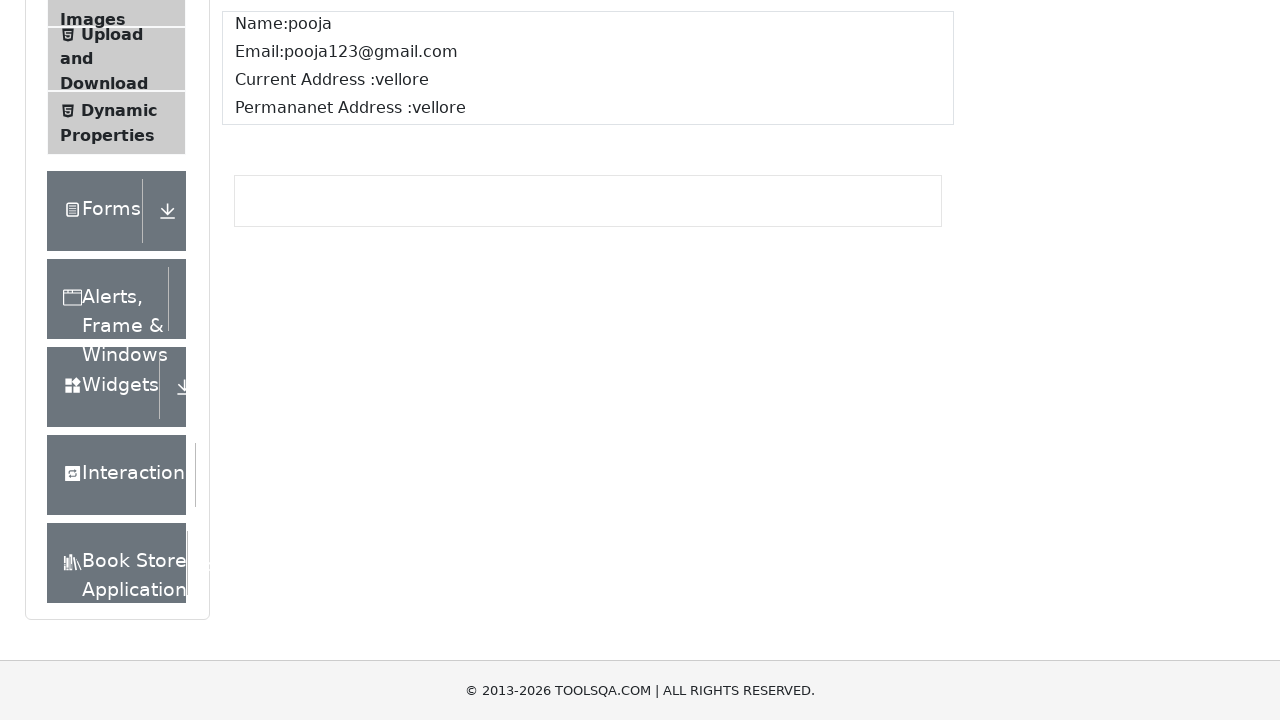